Tests the University of Windsor website footer by waiting for it to load, then opening all footer links in new tabs using keyboard shortcuts, and verifying the expected number of links (9) exists in the footer section.

Starting URL: http://www.uwindsor.ca/

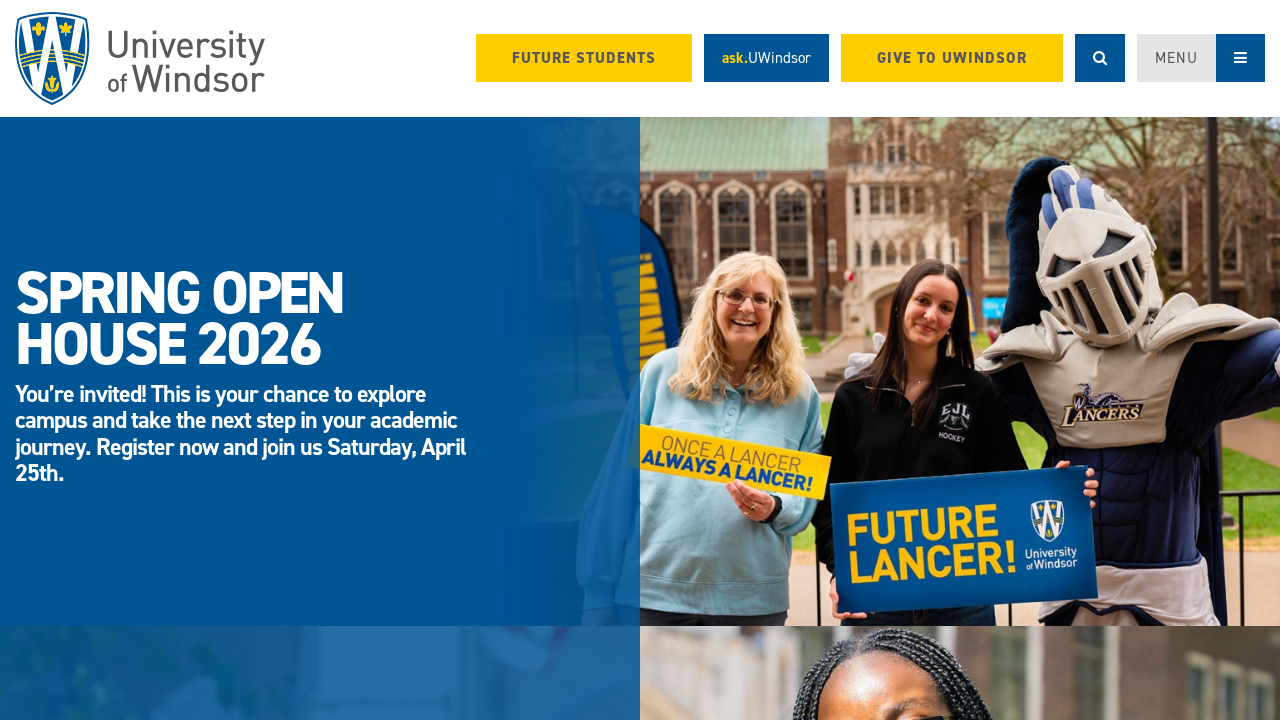

Waited for footer section to load
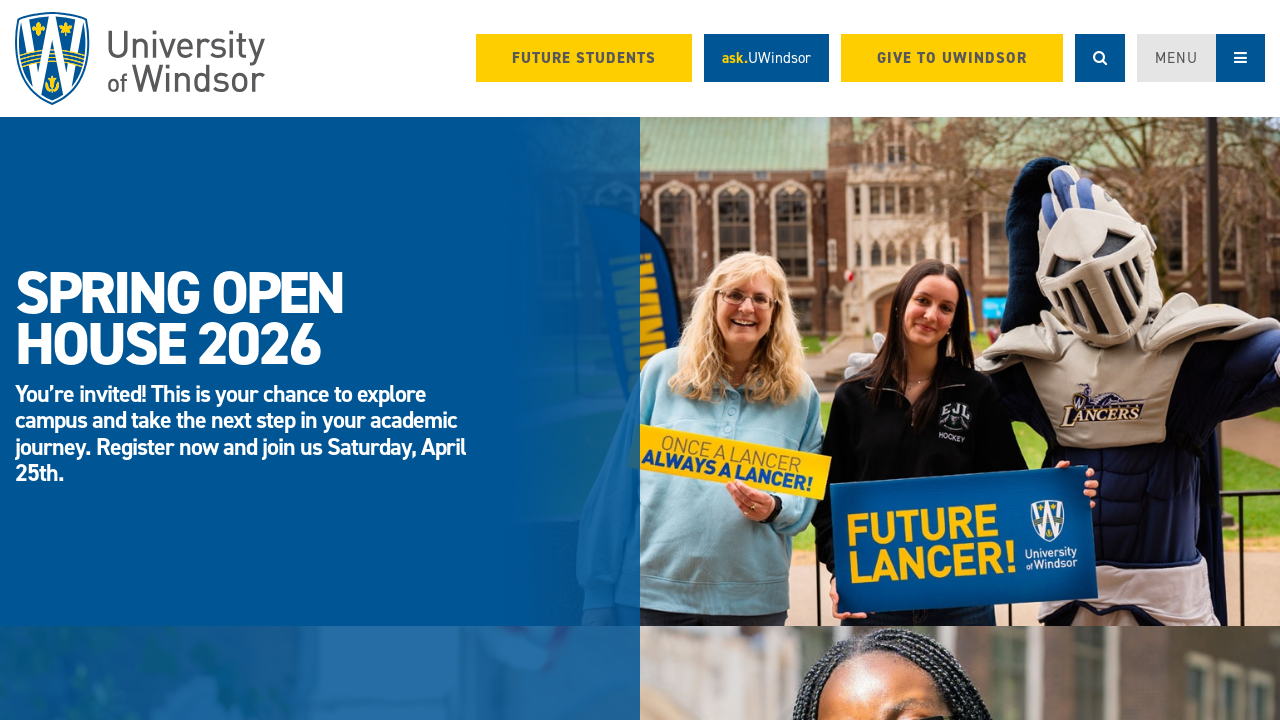

Located footer section element
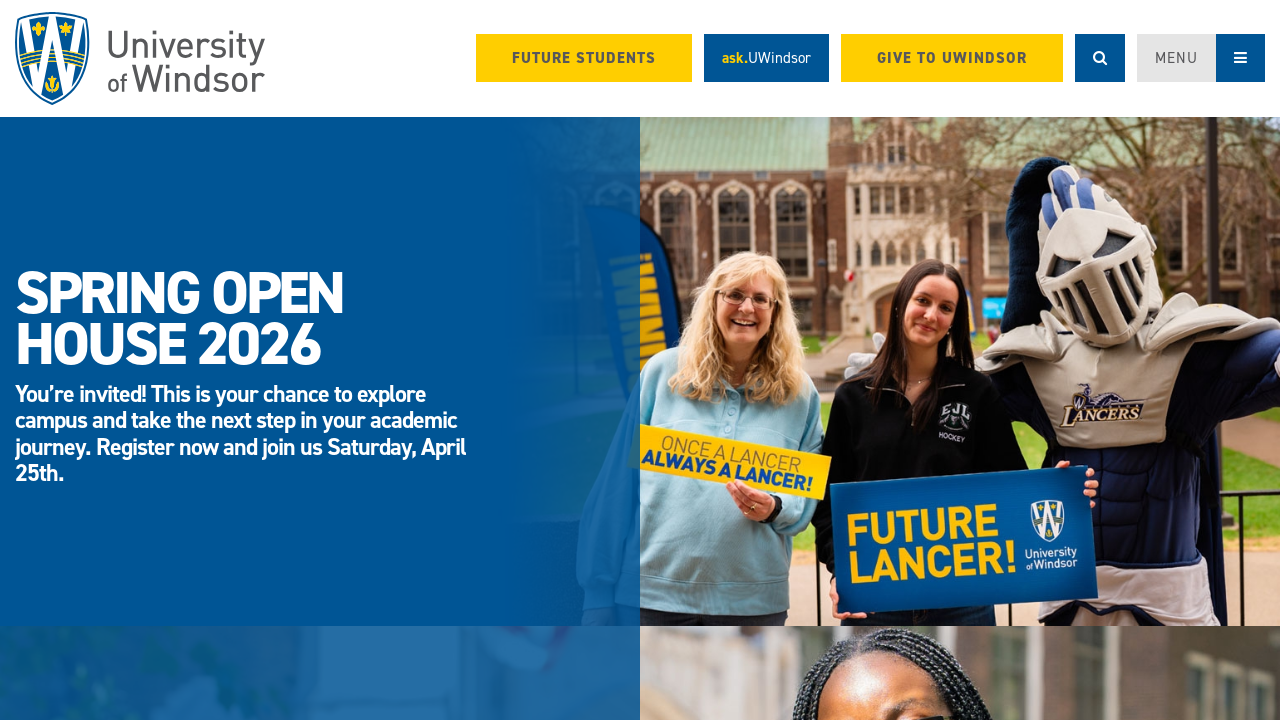

Found 9 links in footer section
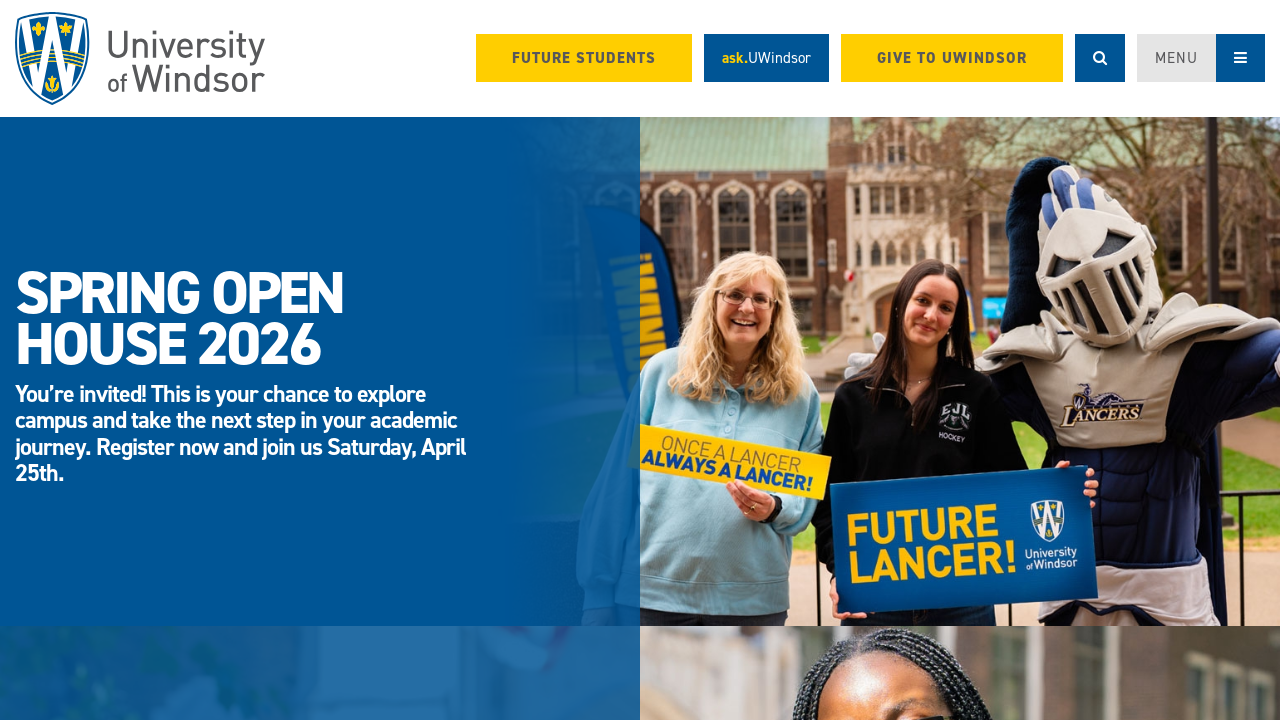

Opened footer link 1 of 9 in new tab using Ctrl+Enter on (//div[@class='col-md-12'])[2] >> a >> nth=0
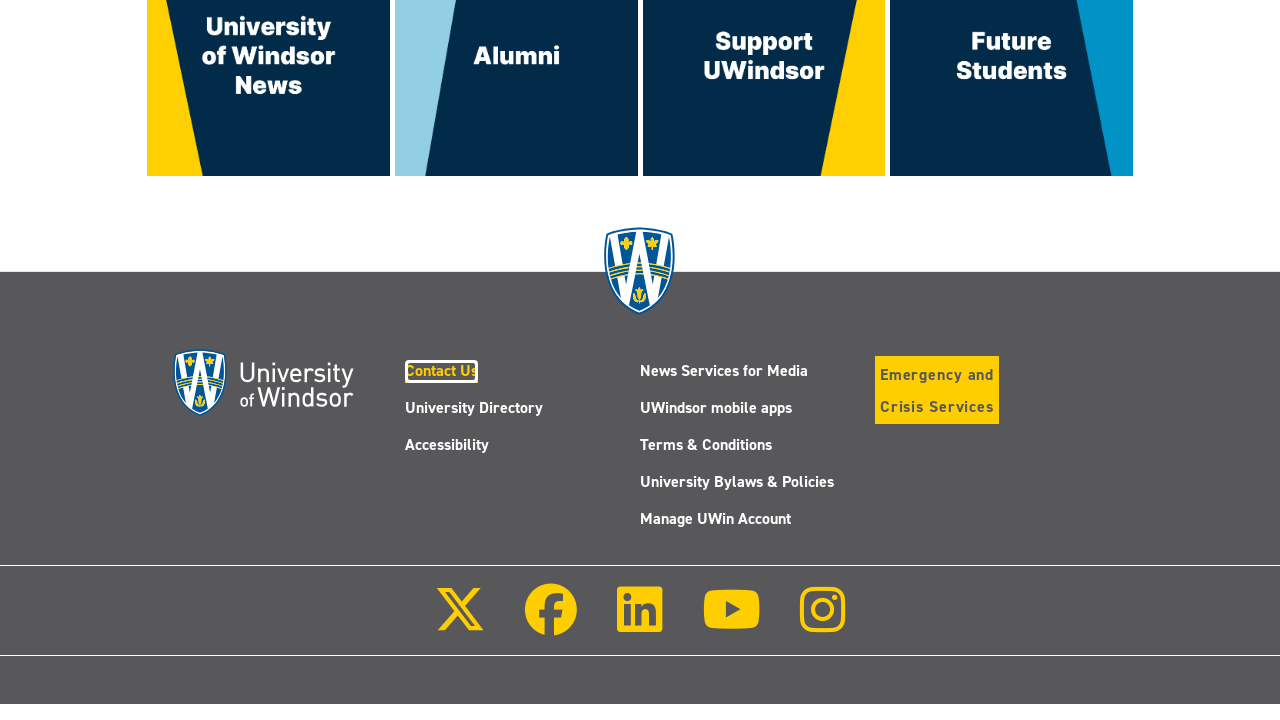

Opened footer link 2 of 9 in new tab using Ctrl+Enter on (//div[@class='col-md-12'])[2] >> a >> nth=1
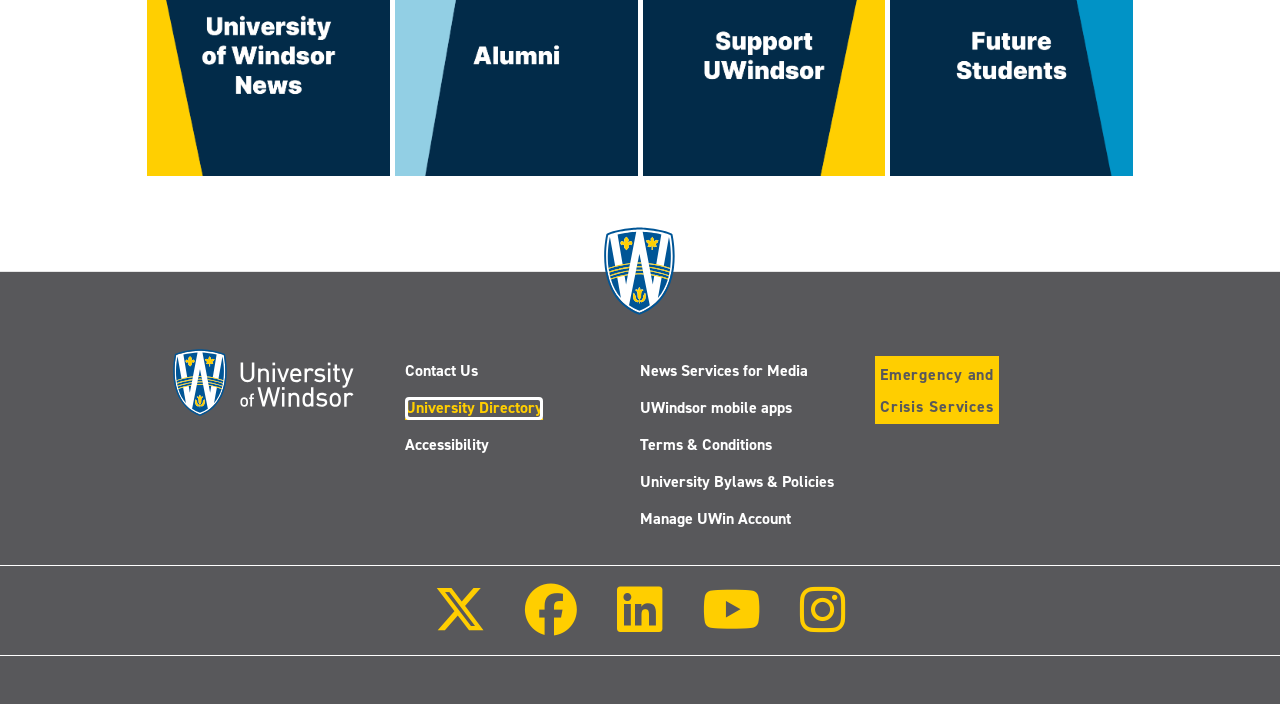

Opened footer link 3 of 9 in new tab using Ctrl+Enter on (//div[@class='col-md-12'])[2] >> a >> nth=2
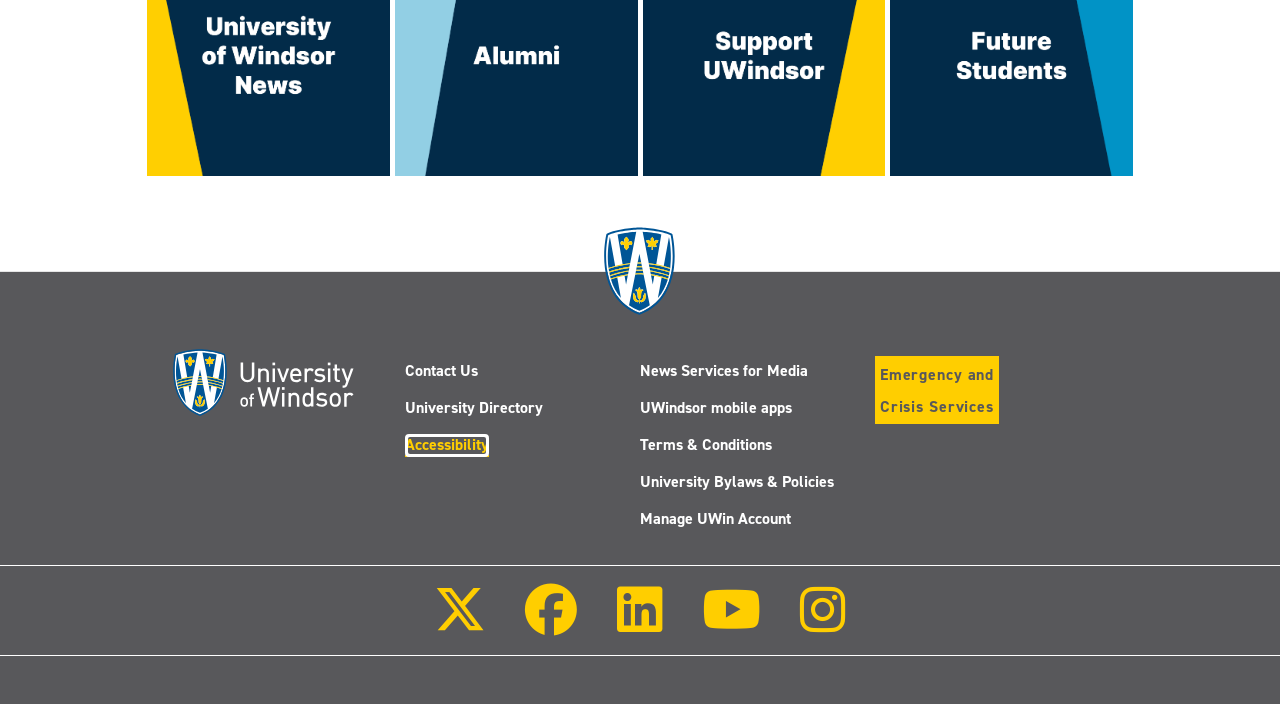

Opened footer link 4 of 9 in new tab using Ctrl+Enter on (//div[@class='col-md-12'])[2] >> a >> nth=3
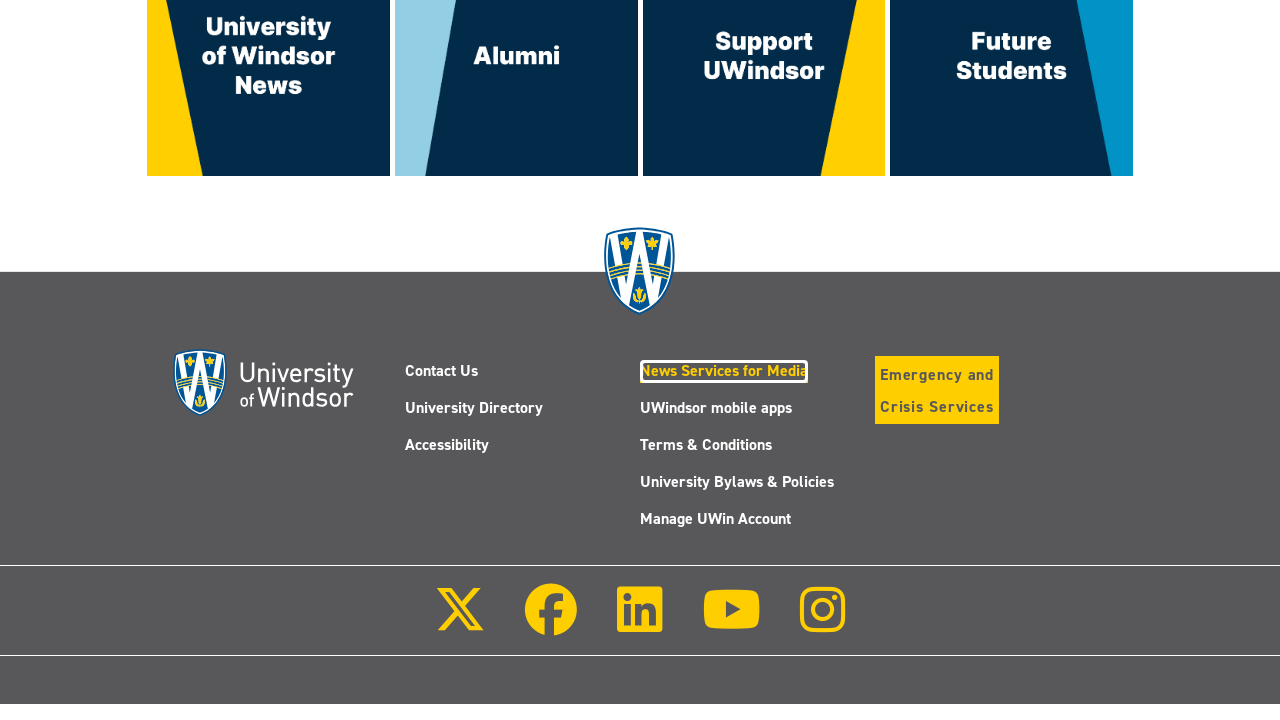

Opened footer link 5 of 9 in new tab using Ctrl+Enter on (//div[@class='col-md-12'])[2] >> a >> nth=4
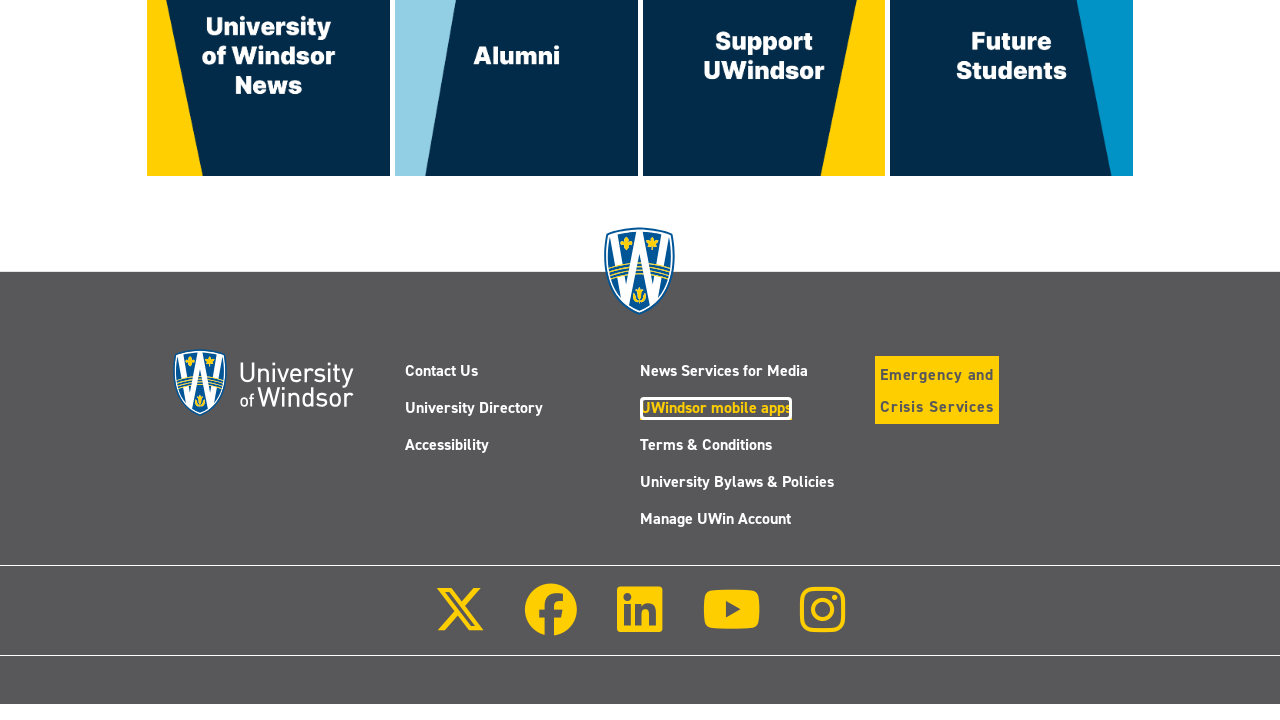

Opened footer link 6 of 9 in new tab using Ctrl+Enter on (//div[@class='col-md-12'])[2] >> a >> nth=5
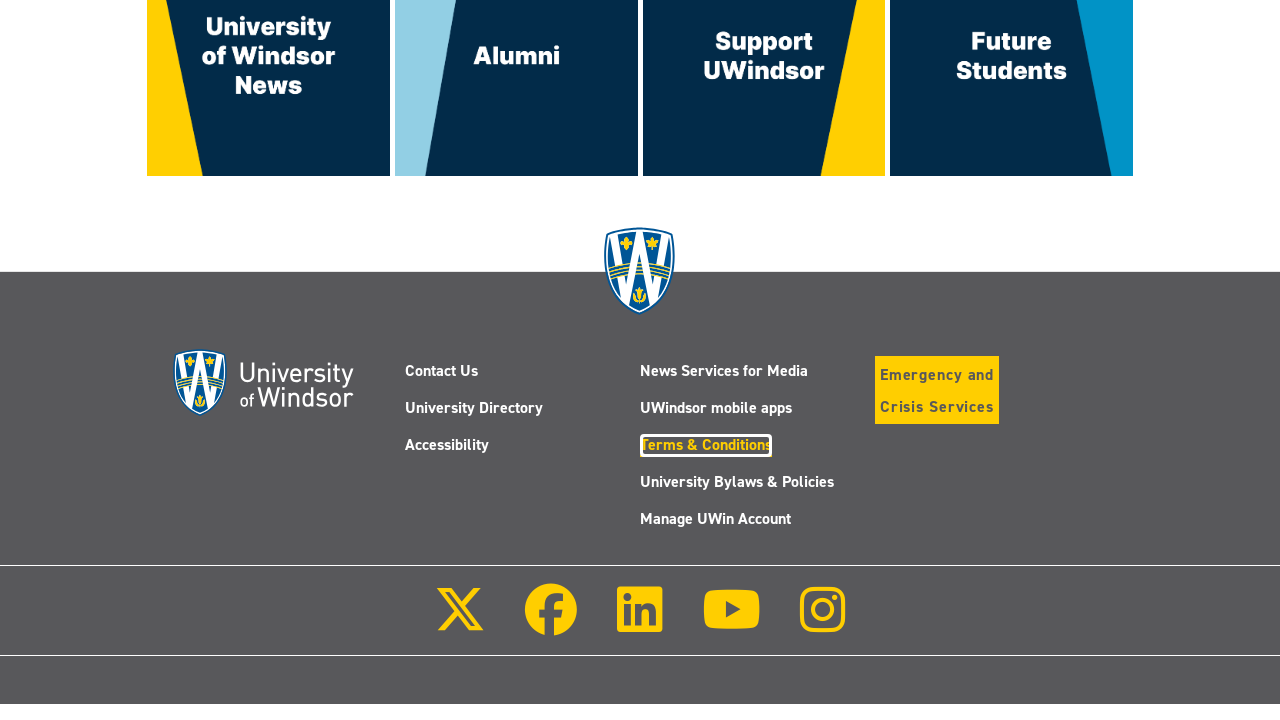

Opened footer link 7 of 9 in new tab using Ctrl+Enter on (//div[@class='col-md-12'])[2] >> a >> nth=6
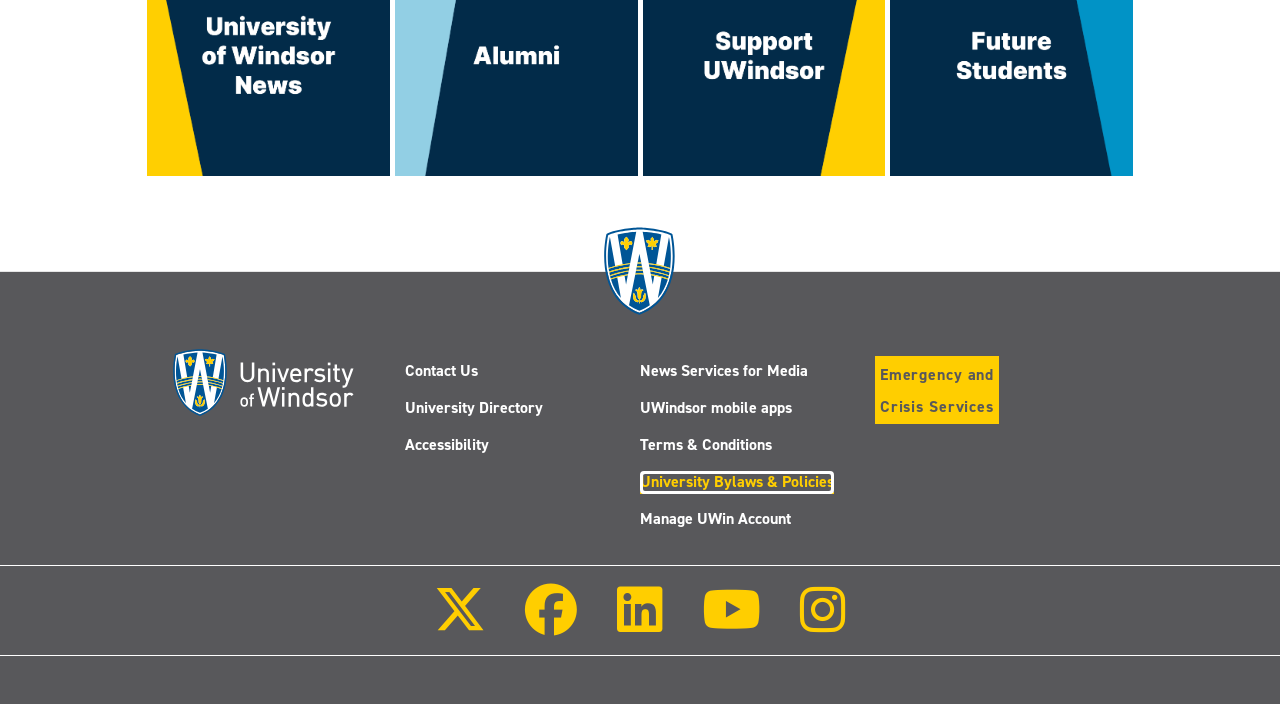

Opened footer link 8 of 9 in new tab using Ctrl+Enter on (//div[@class='col-md-12'])[2] >> a >> nth=7
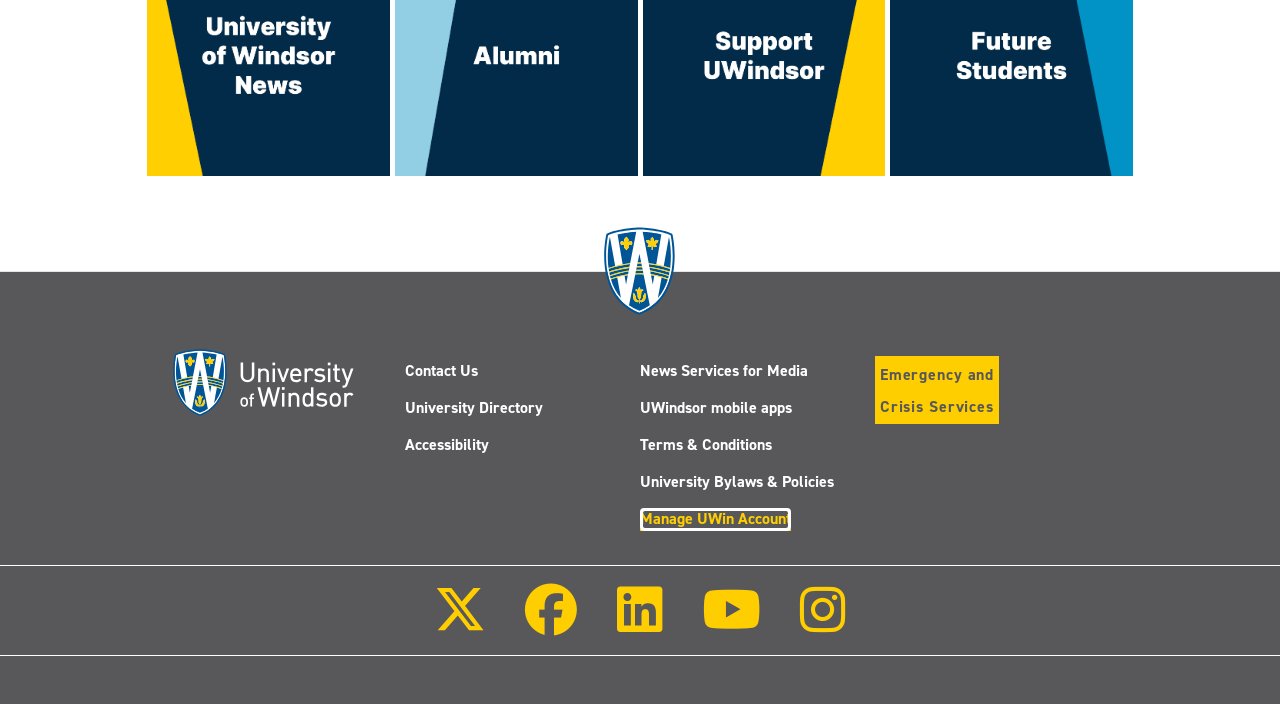

Opened footer link 9 of 9 in new tab using Ctrl+Enter on (//div[@class='col-md-12'])[2] >> a >> nth=8
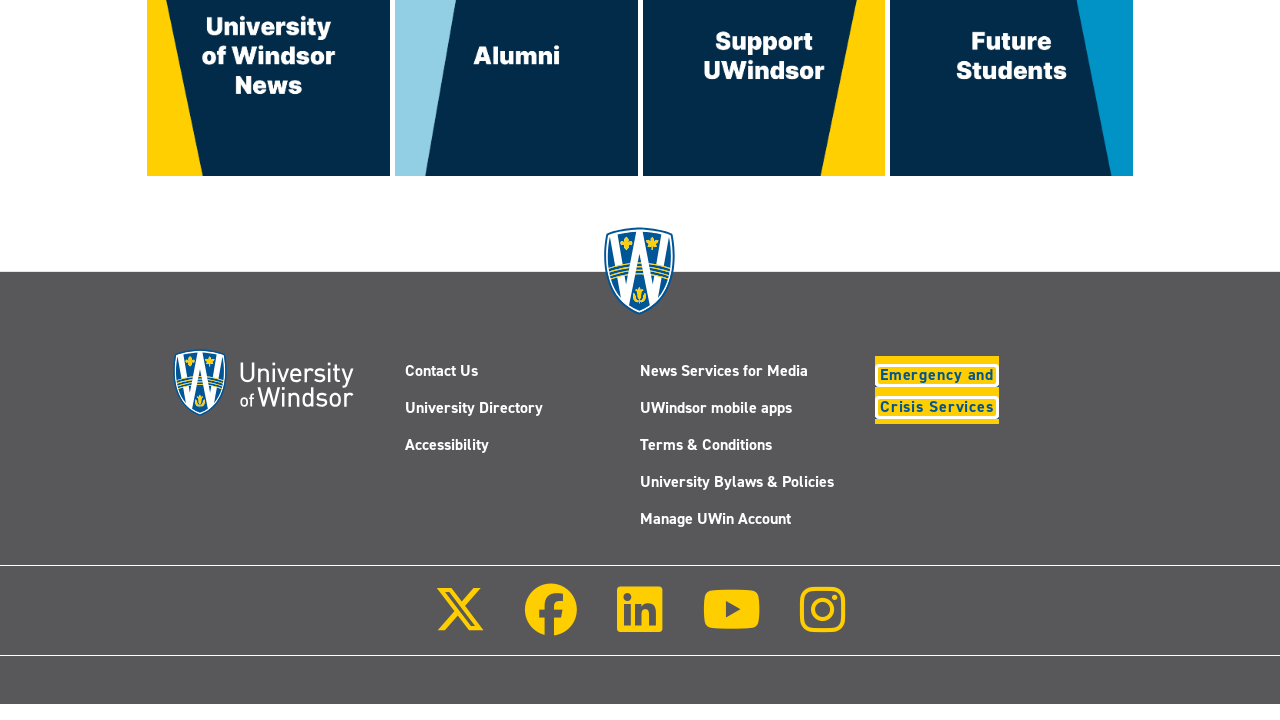

Assertion passed: verified 9 footer links exist
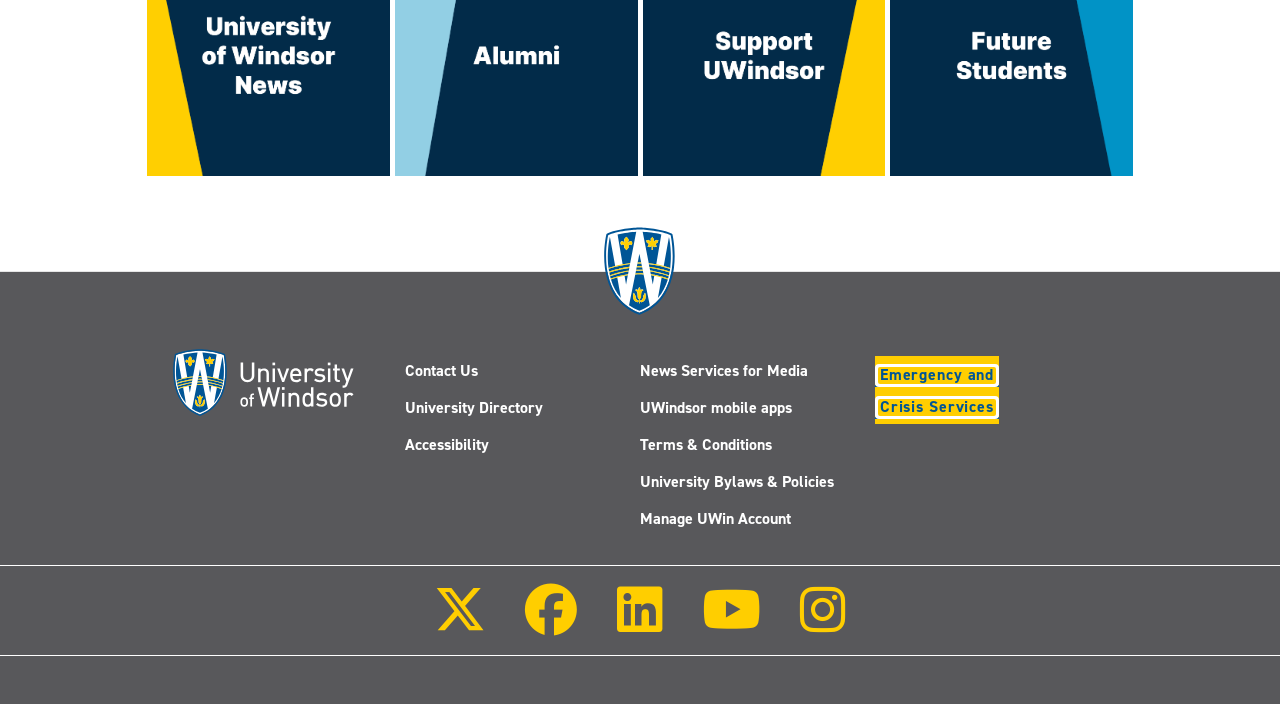

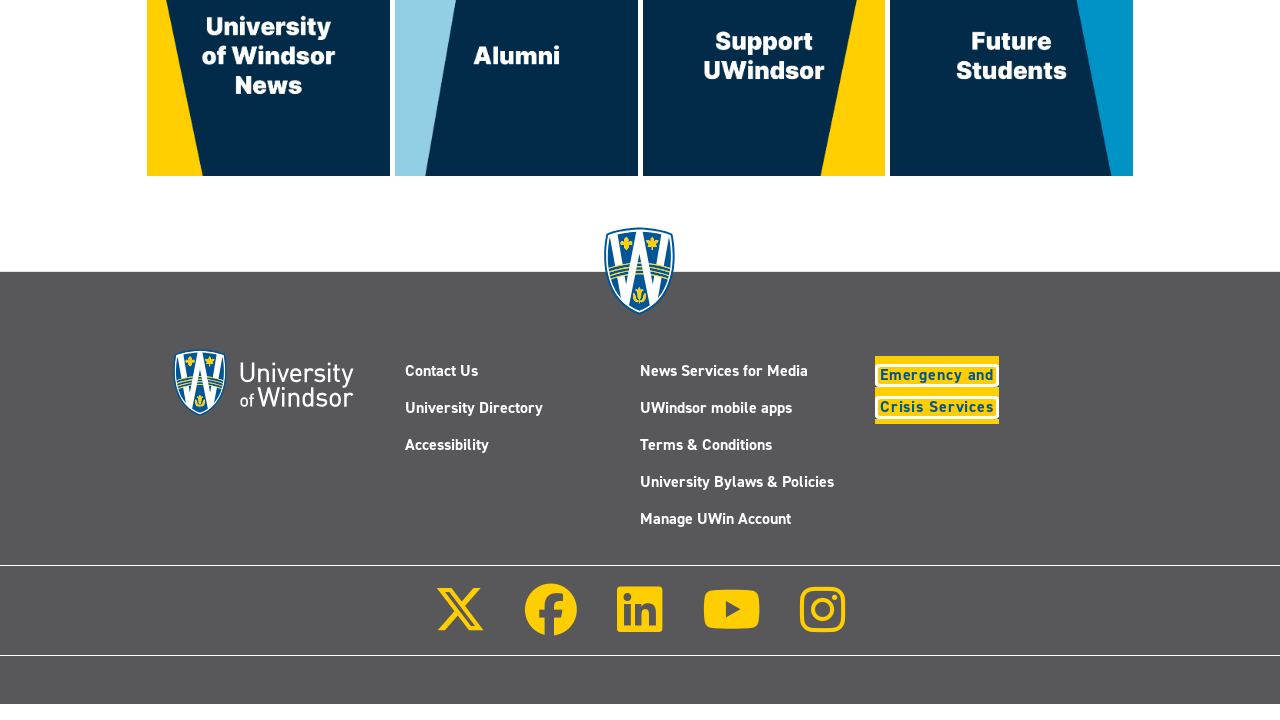